Demonstrates various XPath selector methods including attribute selection, navigation, indexing, OR conditions, and text-based selection to fill and interact with form fields

Starting URL: https://formy-project.herokuapp.com/form

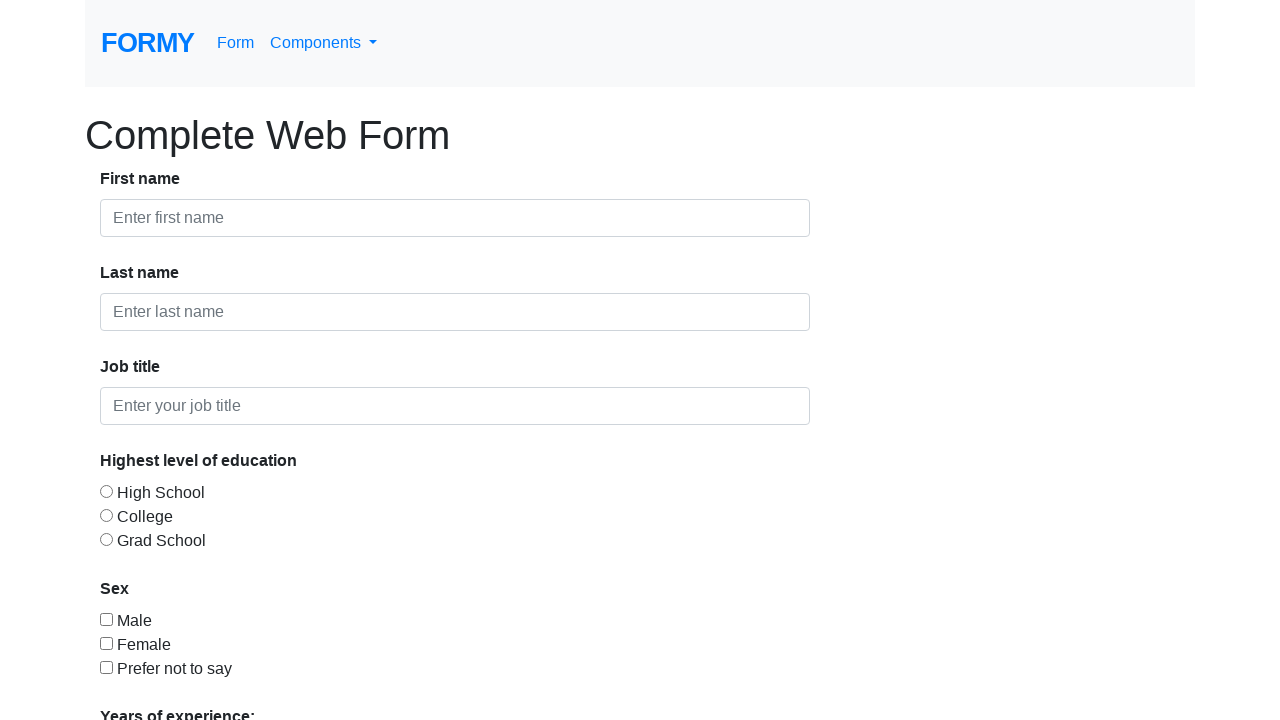

Filled first name field with 'A' using XPath attribute selector on xpath=//input[@id="first-name"]
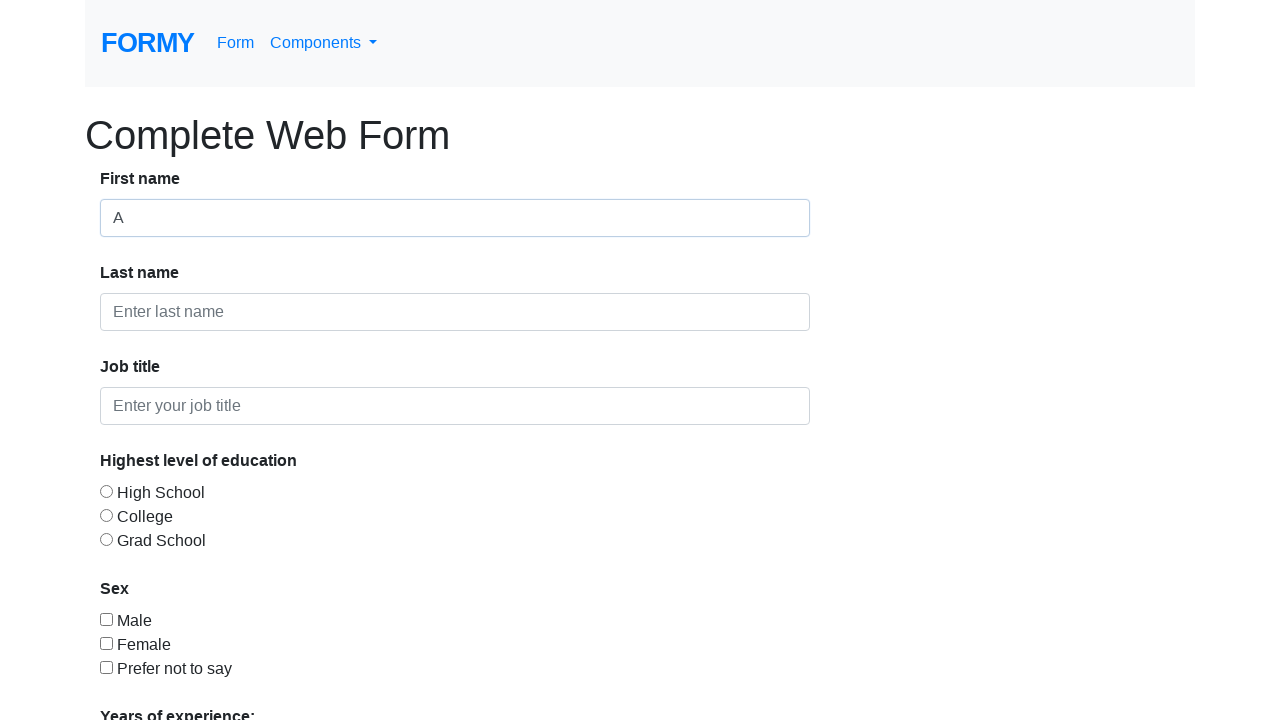

Filled first name field with 'An' using wildcard XPath selector on xpath=//*[@id="first-name"]
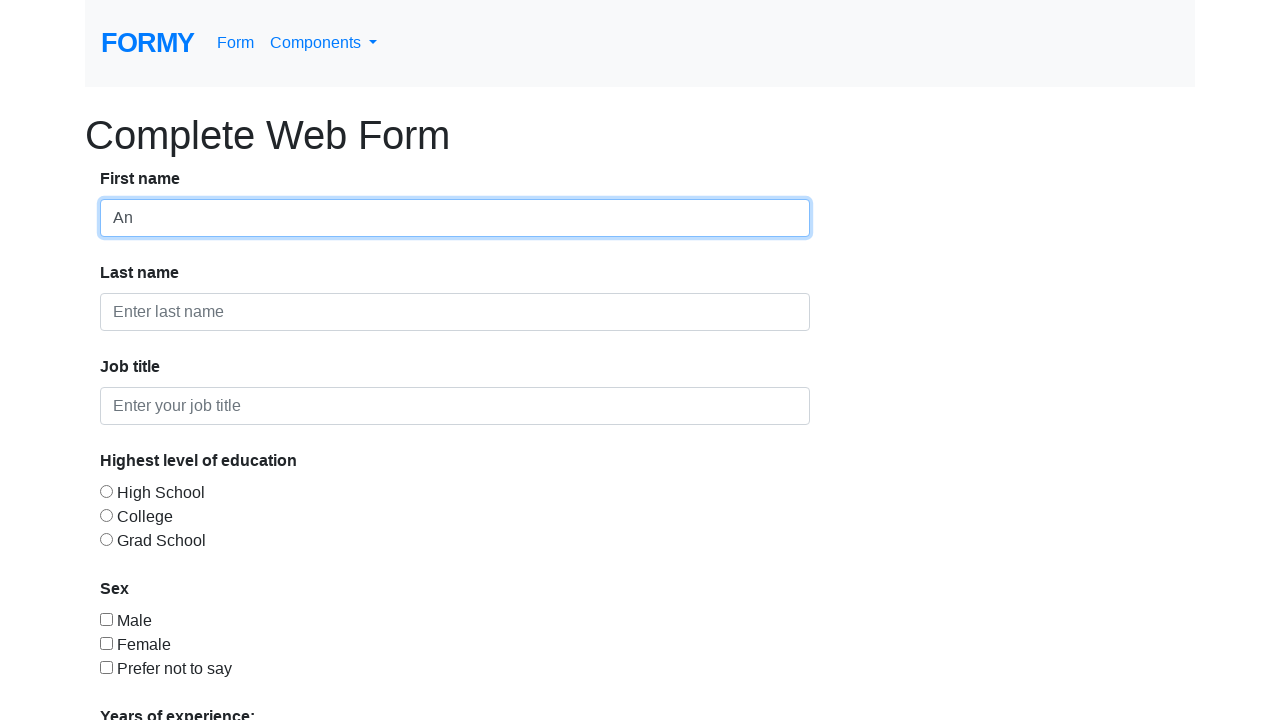

Filled first name field with 'Anr' using XPath with element navigation on xpath=//div/div/input[@id="first-name"]
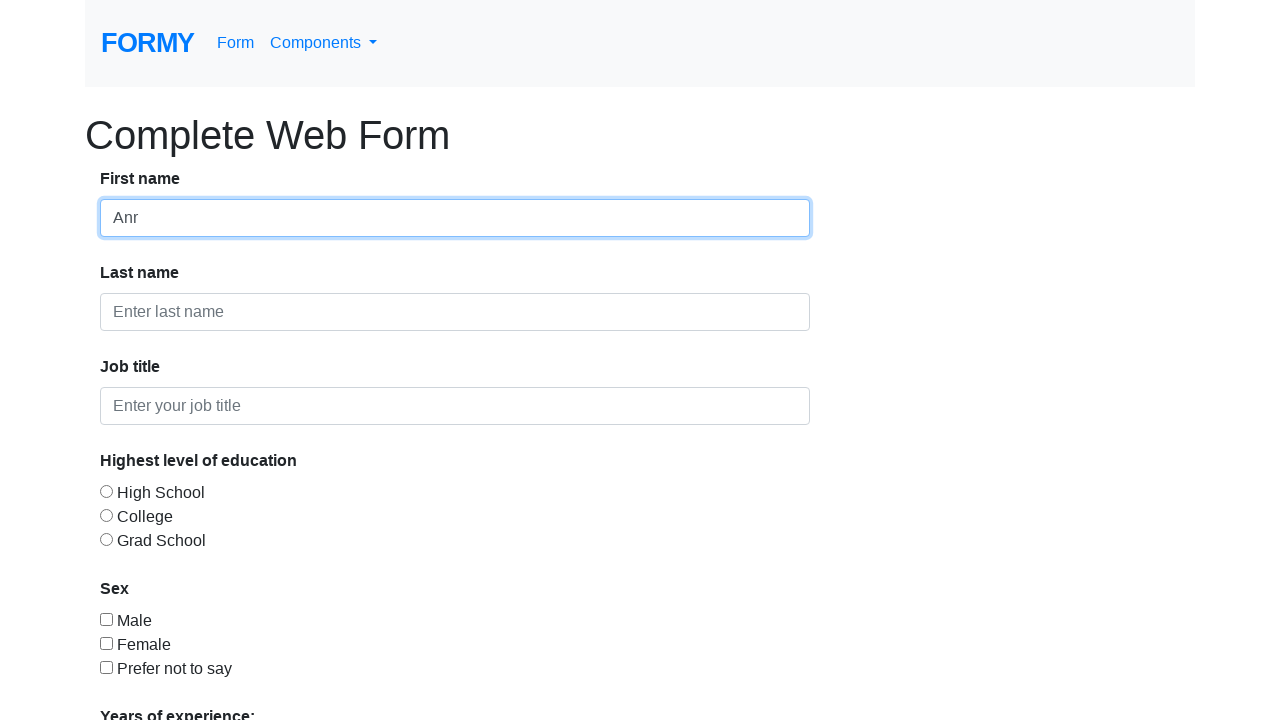

Filled first name field with 'Anre' using XPath descendant selector on xpath=//form//input[@id="first-name"]
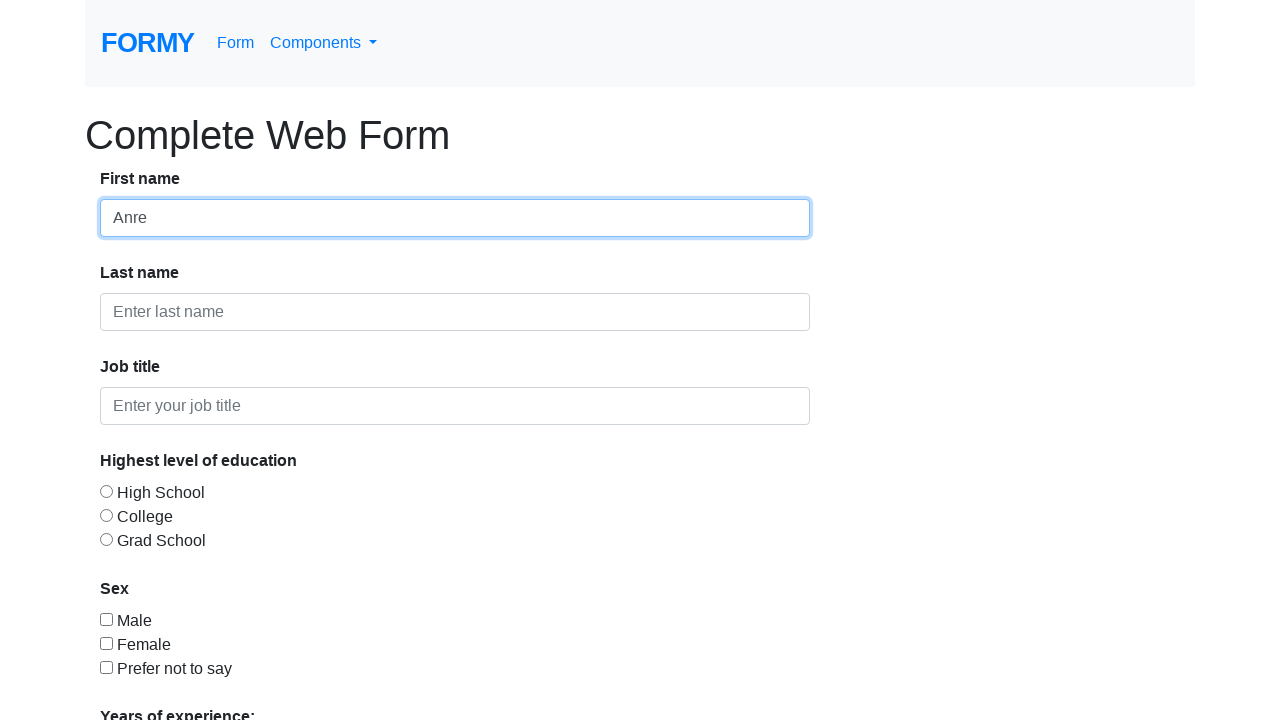

Filled second form control input with 'i' using index selector on input.form-control >> nth=1
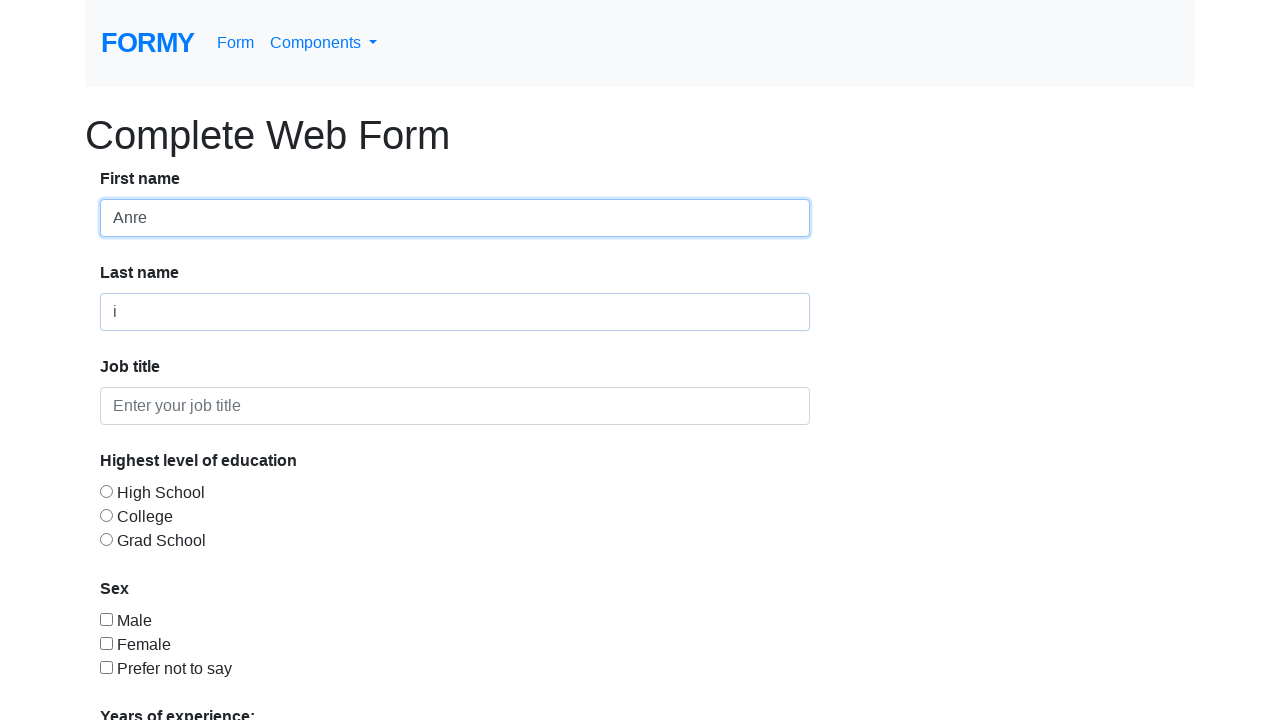

Cleared last name field on #last-name
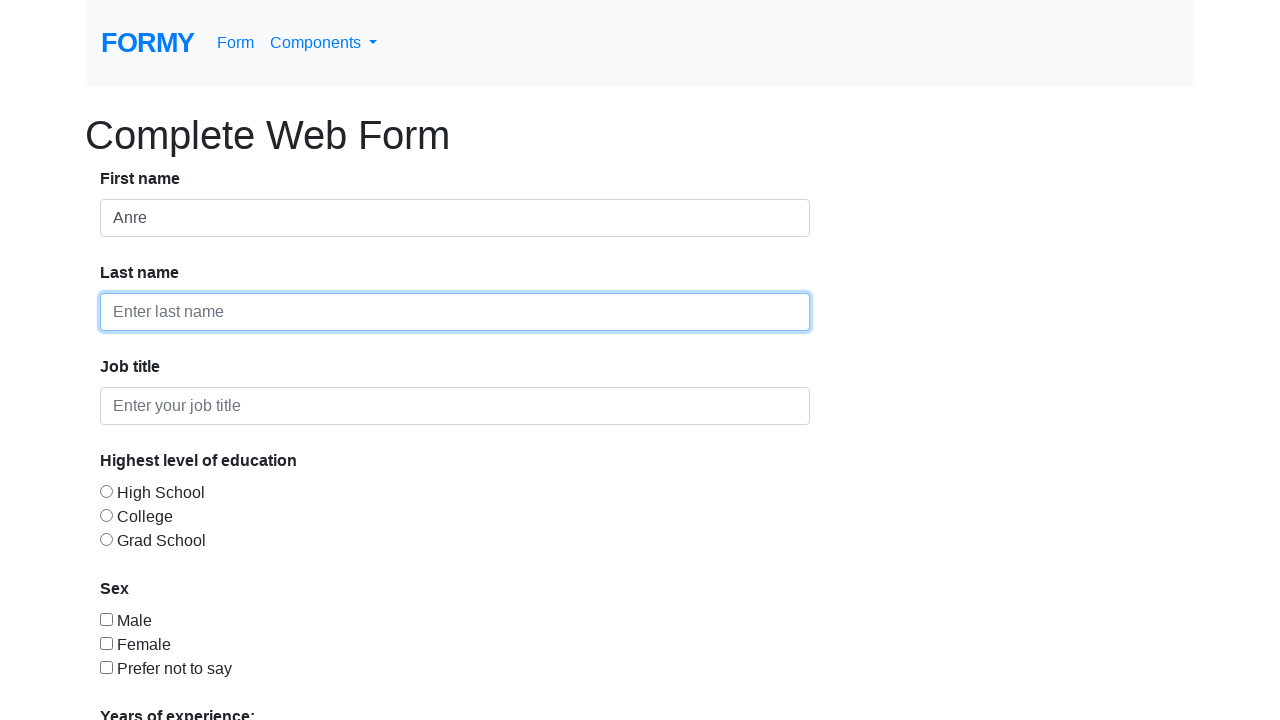

Filled last name field with 'Sinpetrean' on #last-name
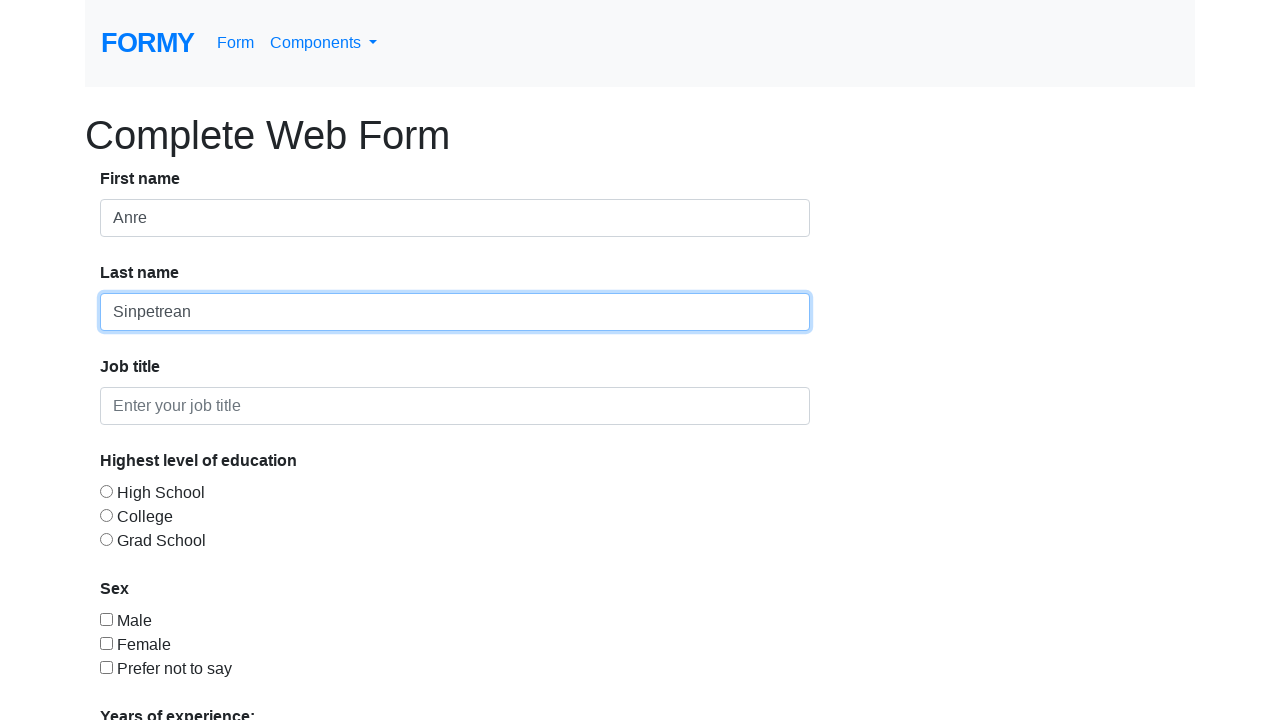

Located submit link using text selector
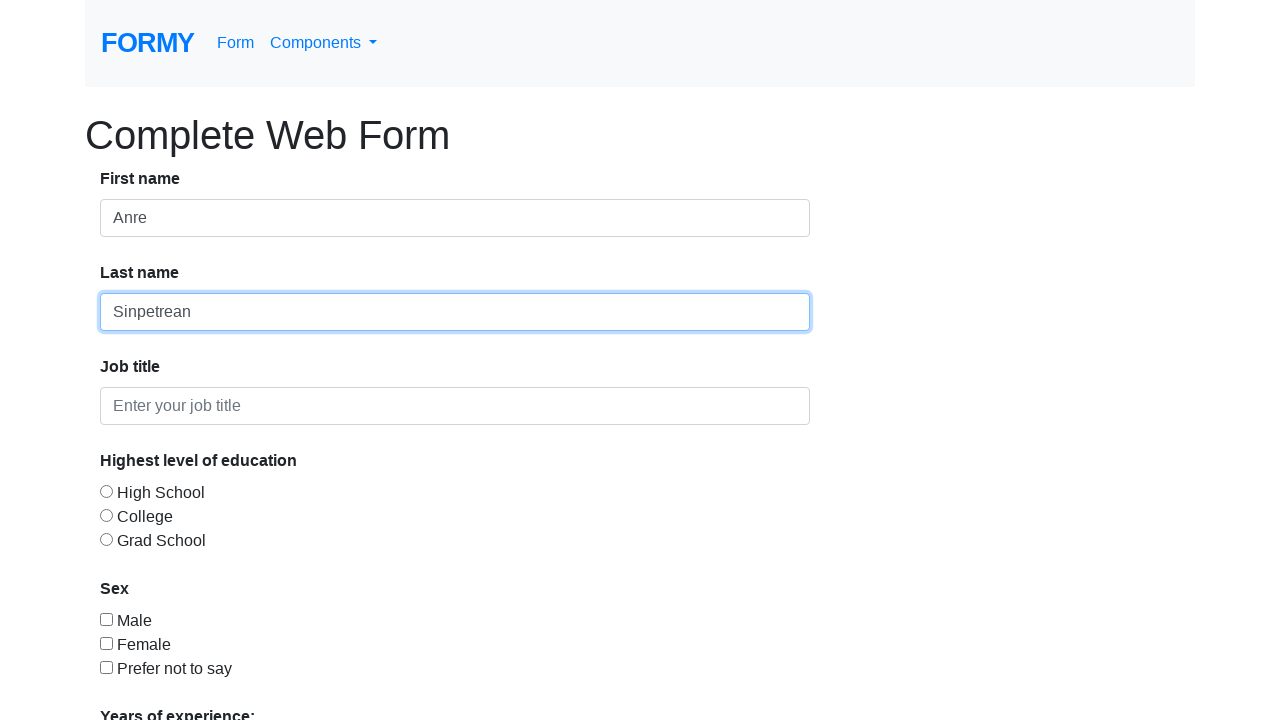

Retrieved submit link text content
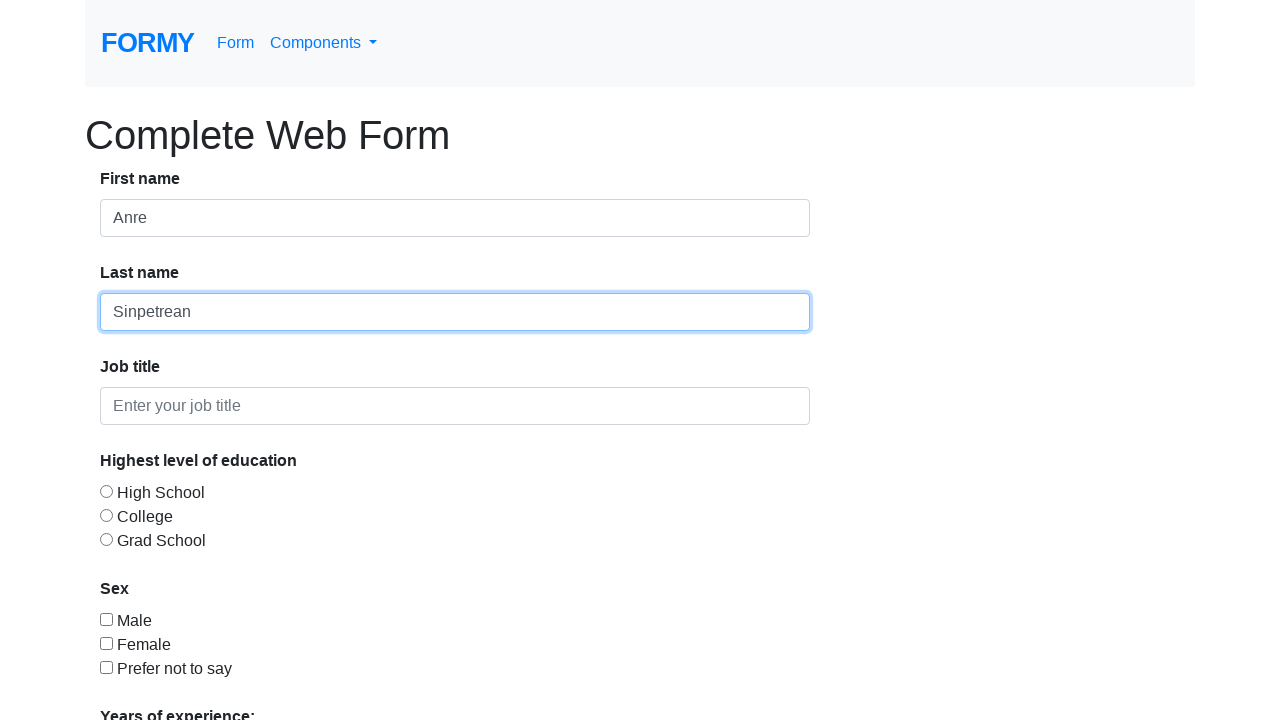

Verified submit link text is 'Submit'
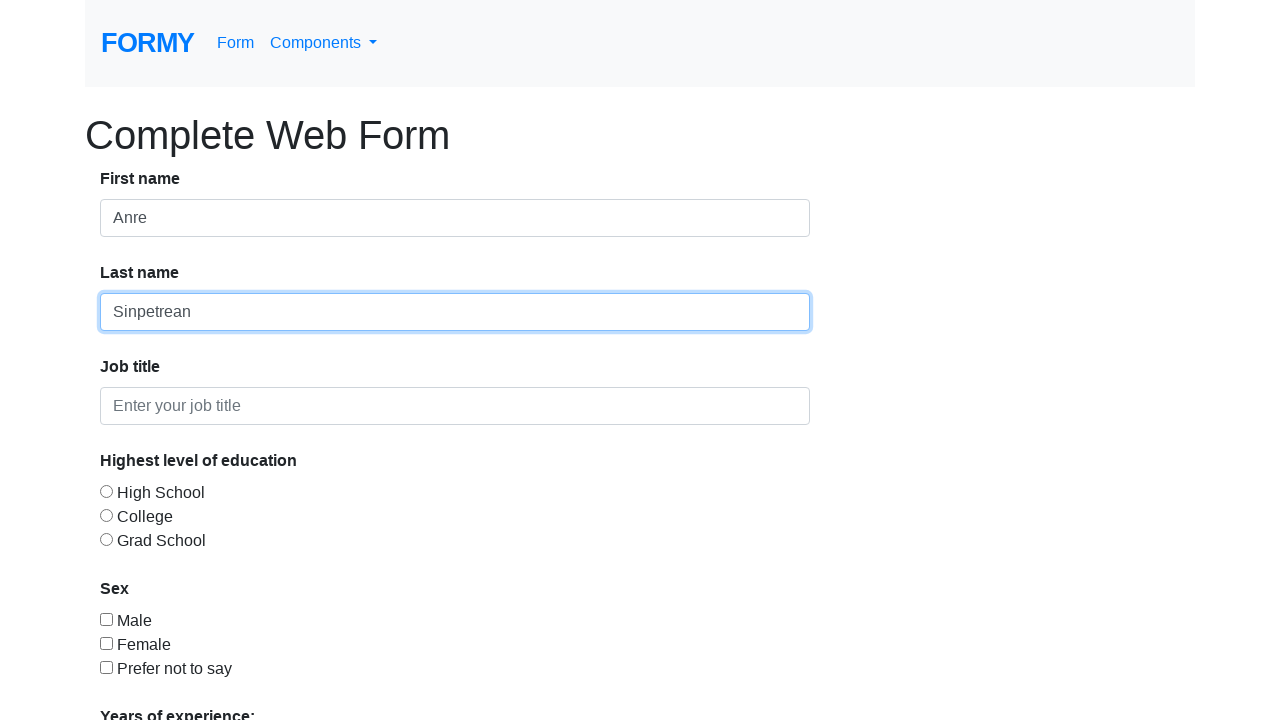

Cleared first name field using placeholder selector on input[placeholder="Enter first name"]
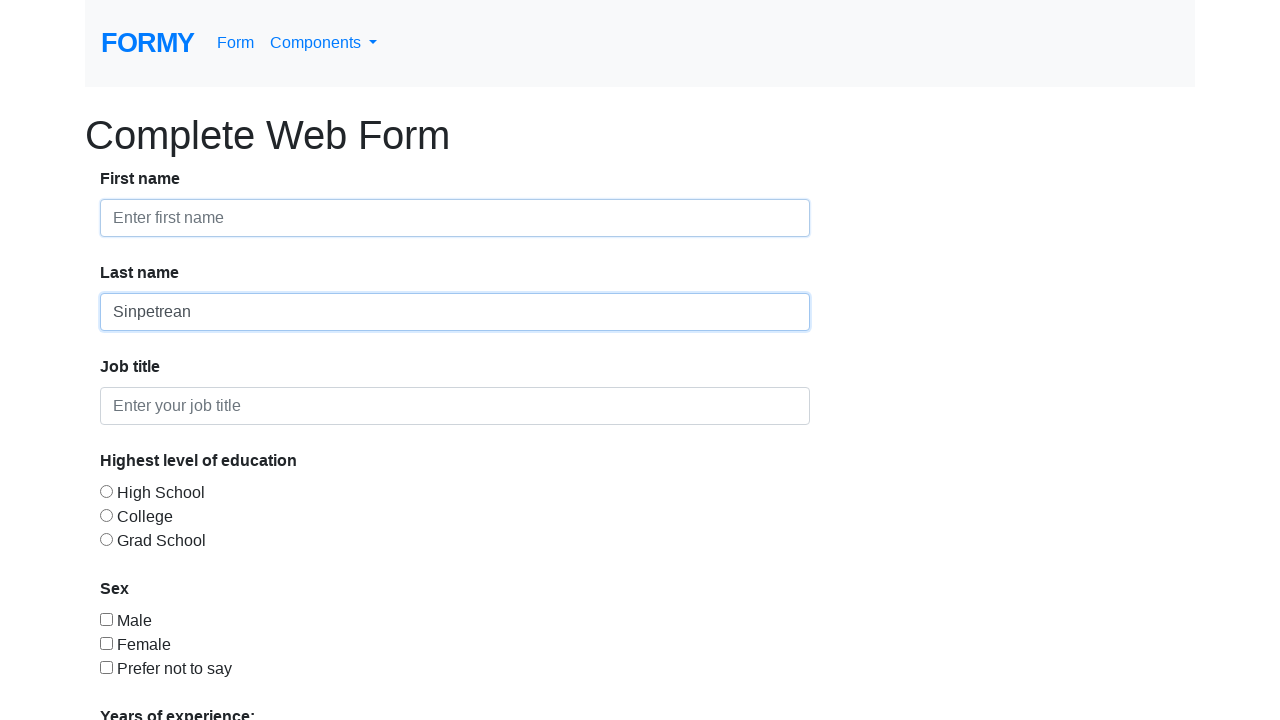

Filled first name field with 'ANDY' using placeholder selector on input[placeholder="Enter first name"]
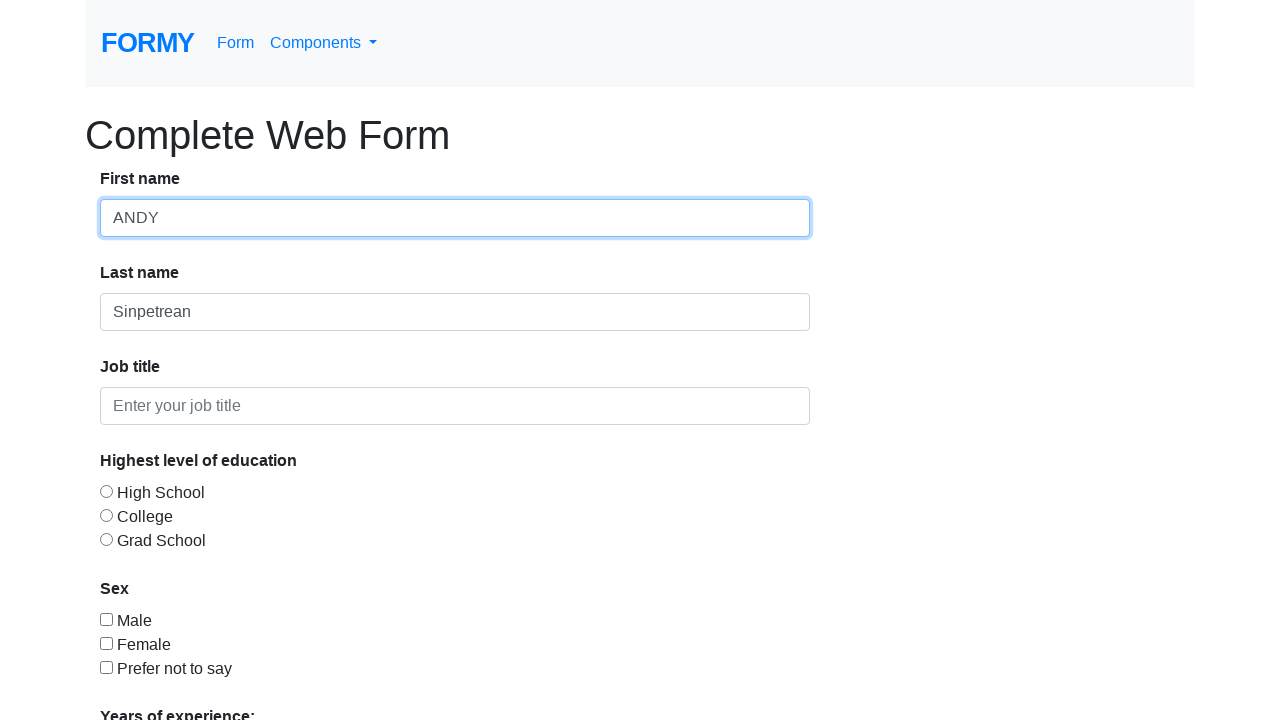

Cleared last name field using placeholder selector on input[placeholder="Enter last name"]
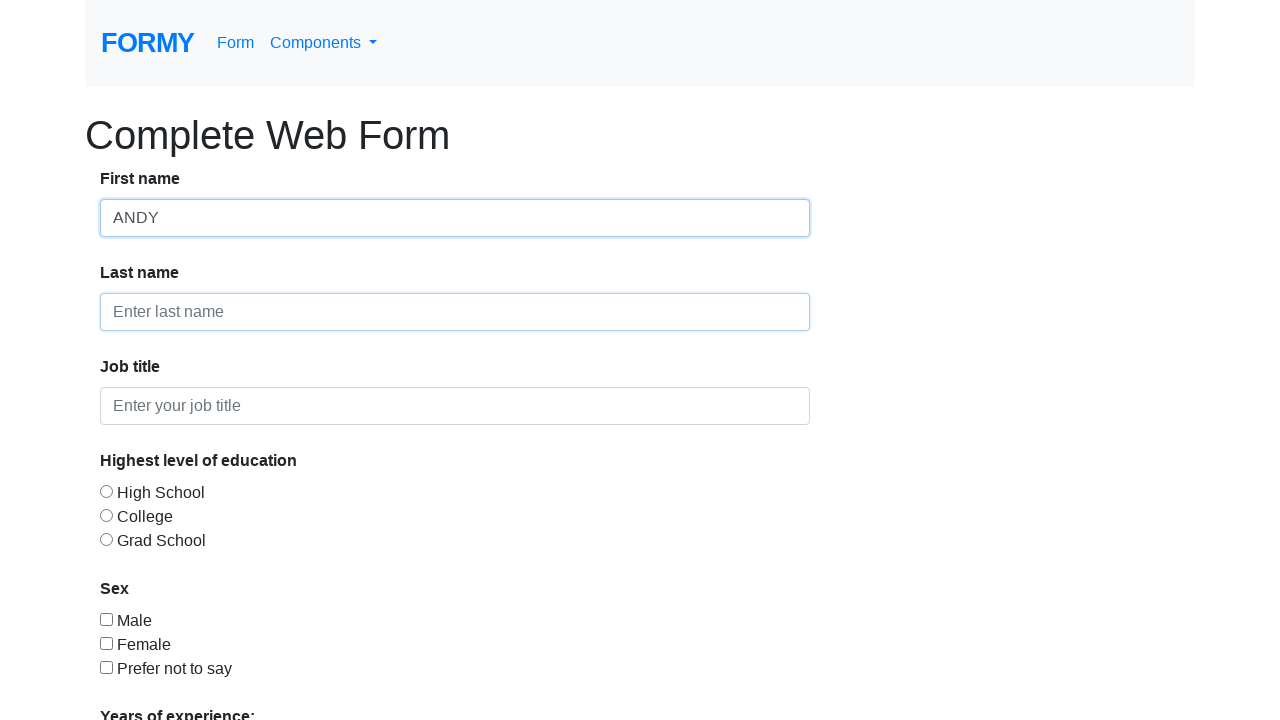

Filled last name field with 'SINPETREAN' using placeholder selector on input[placeholder="Enter last name"]
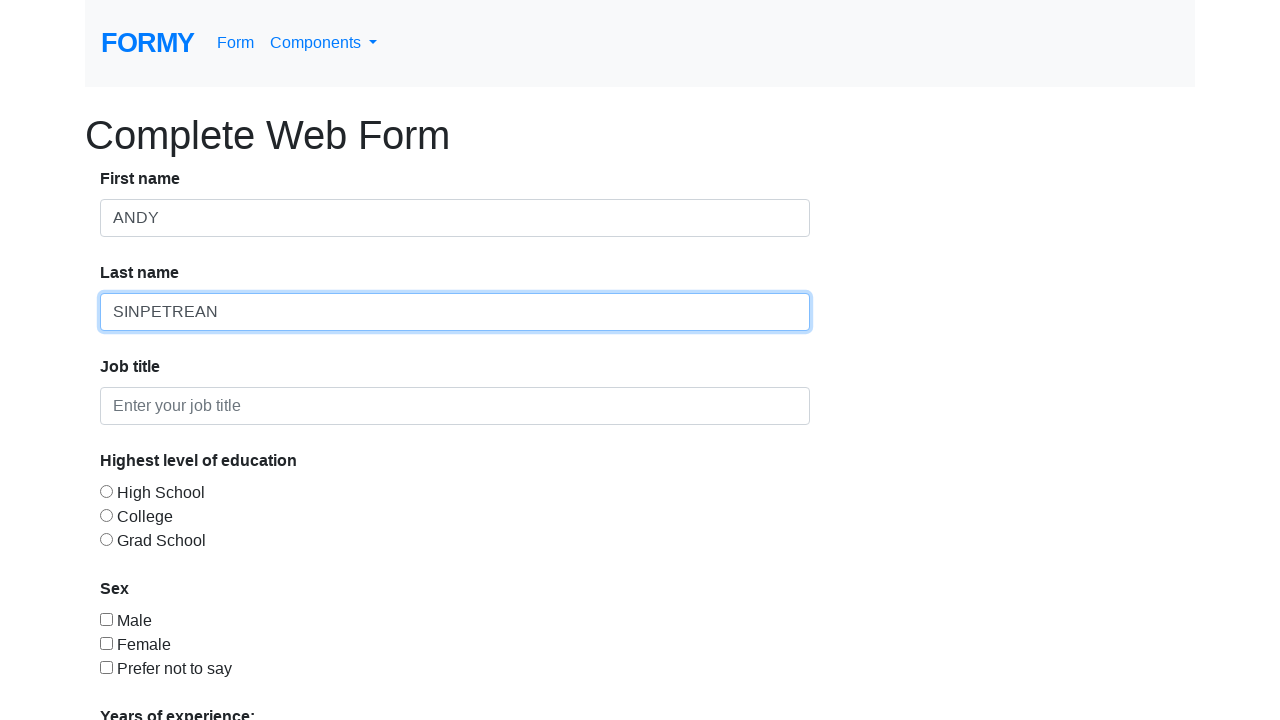

Cleared job title field on input#job-title
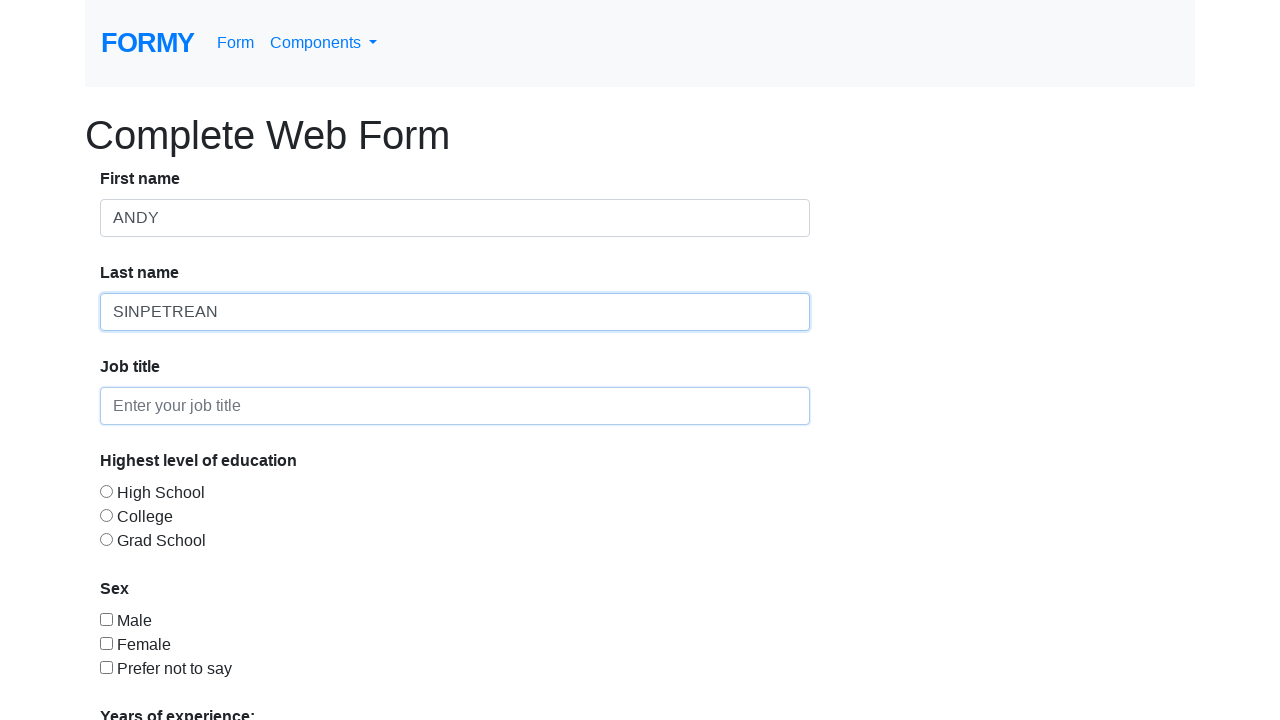

Filled job title field with 'Automation Engineer' on input#job-title
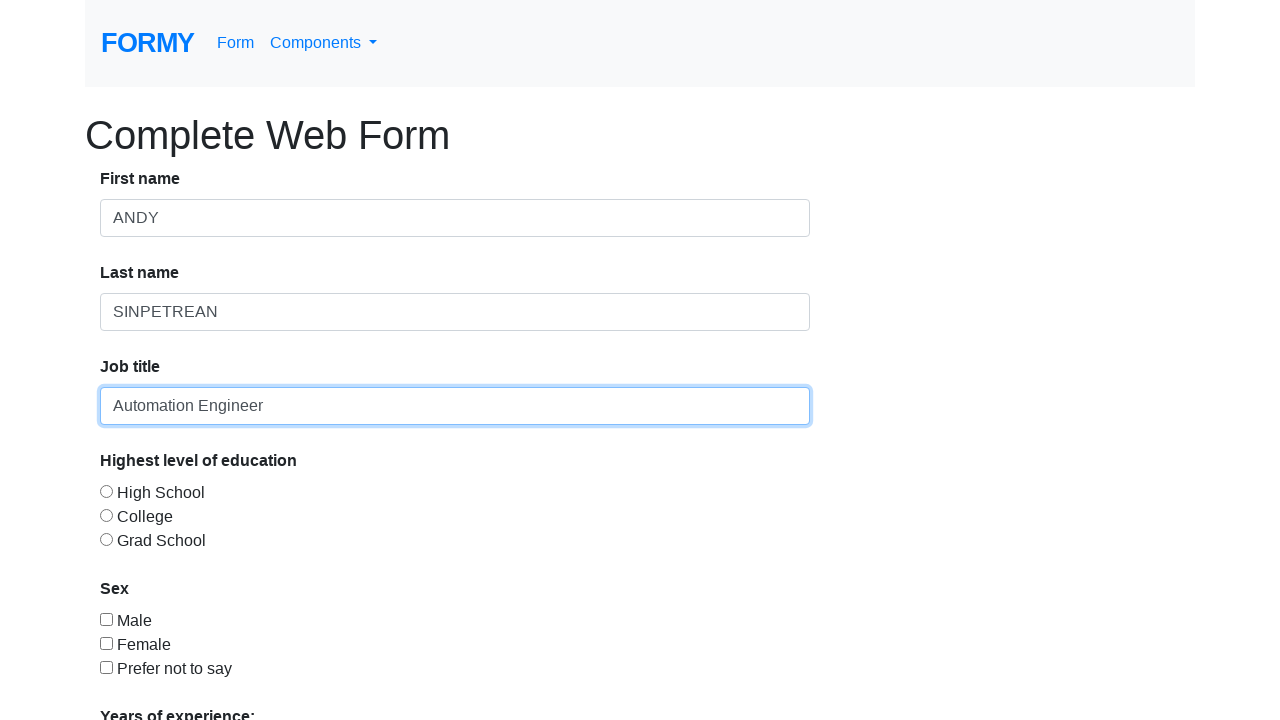

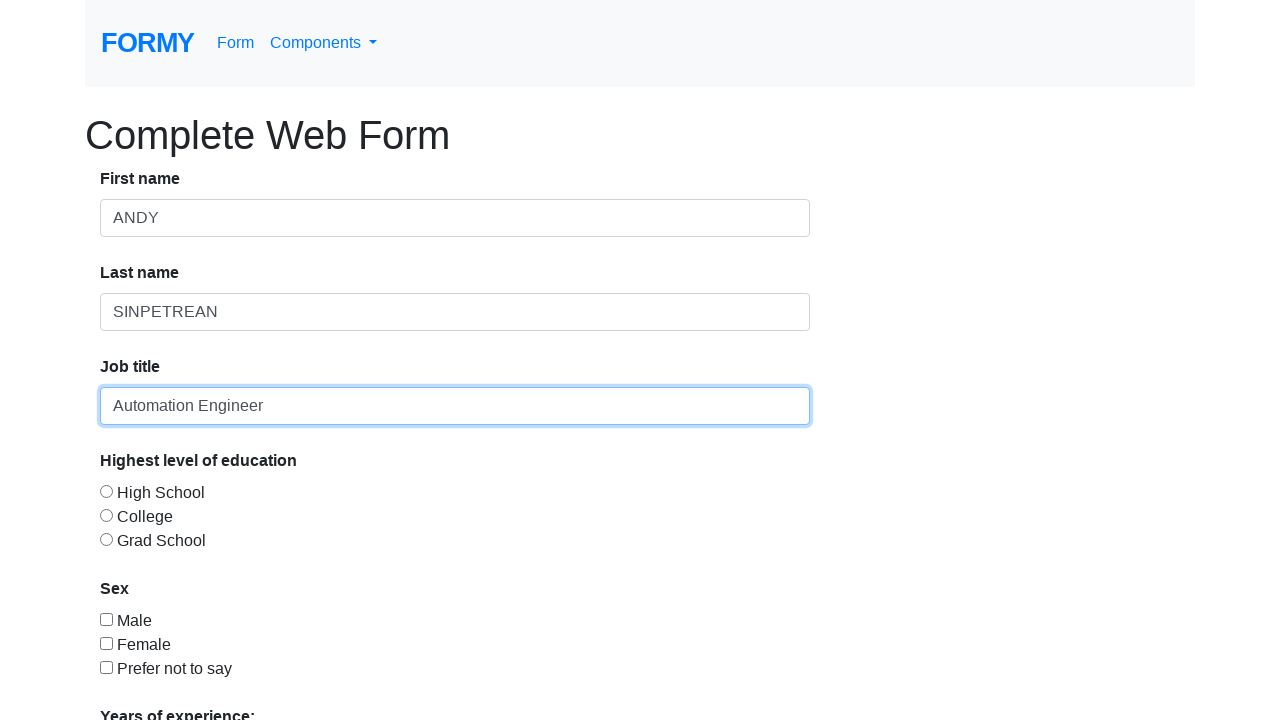